Tests the feedback section of a documentation page by interacting with the feedback widget, clicking on feedback elements, and submitting feedback.

Starting URL: https://demo.betterdocs.co/docs/troubleshooting-sleek-layout-responsiveness-issues/

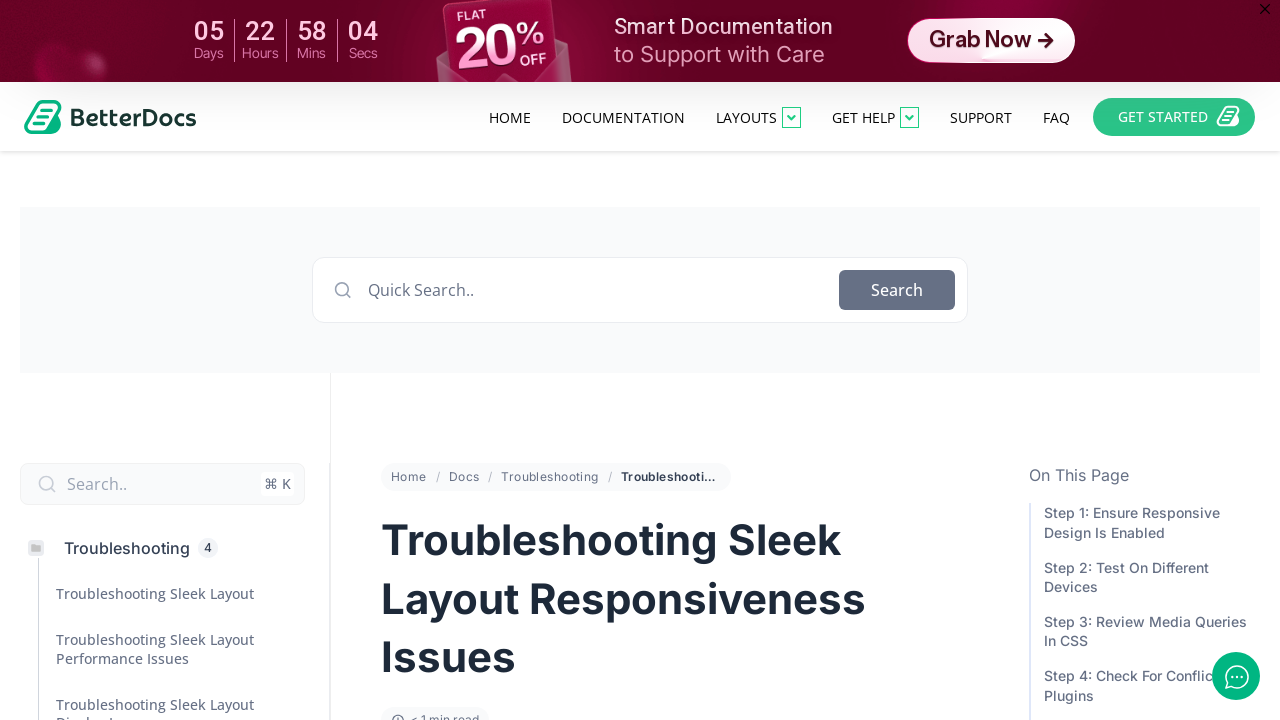

Clicked on 'Was this helpful?' heading at (674, 360) on internal:role=heading[name="Was this helpful?"i]
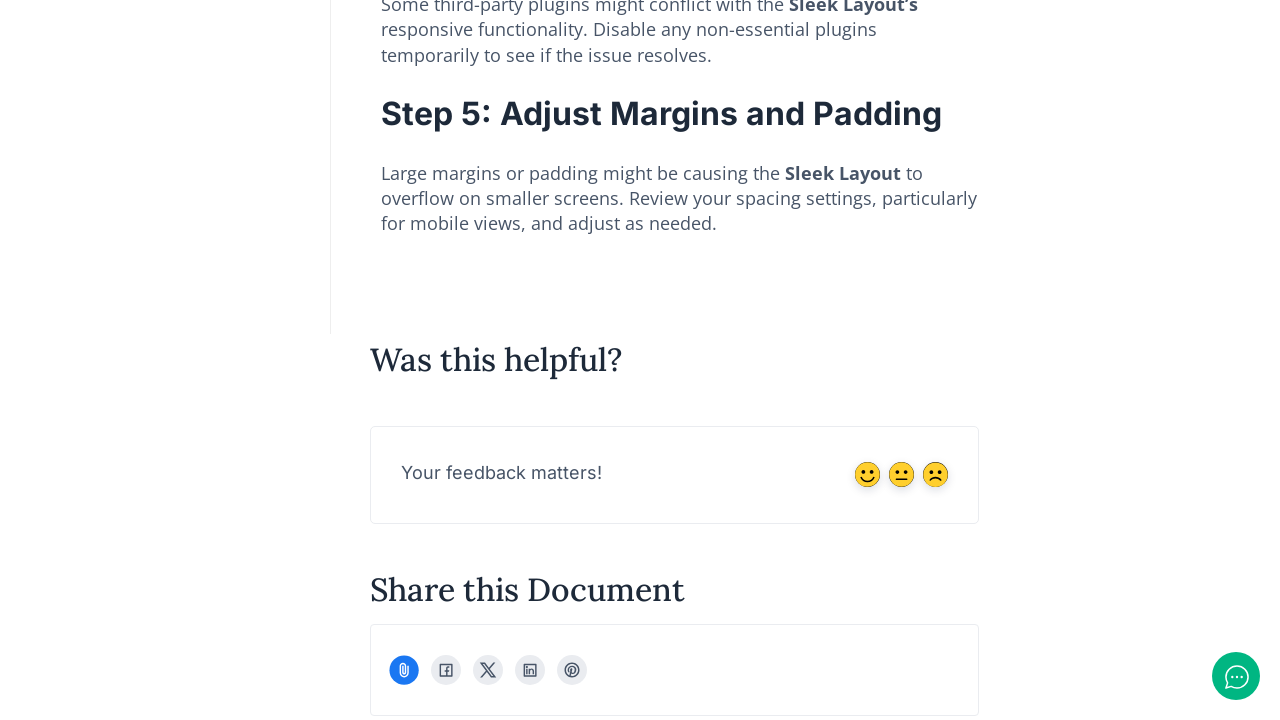

Clicked on feedback section container at (674, 460) on div:nth-child(2) > div > section:nth-child(2) > .elementor-container > .elemento
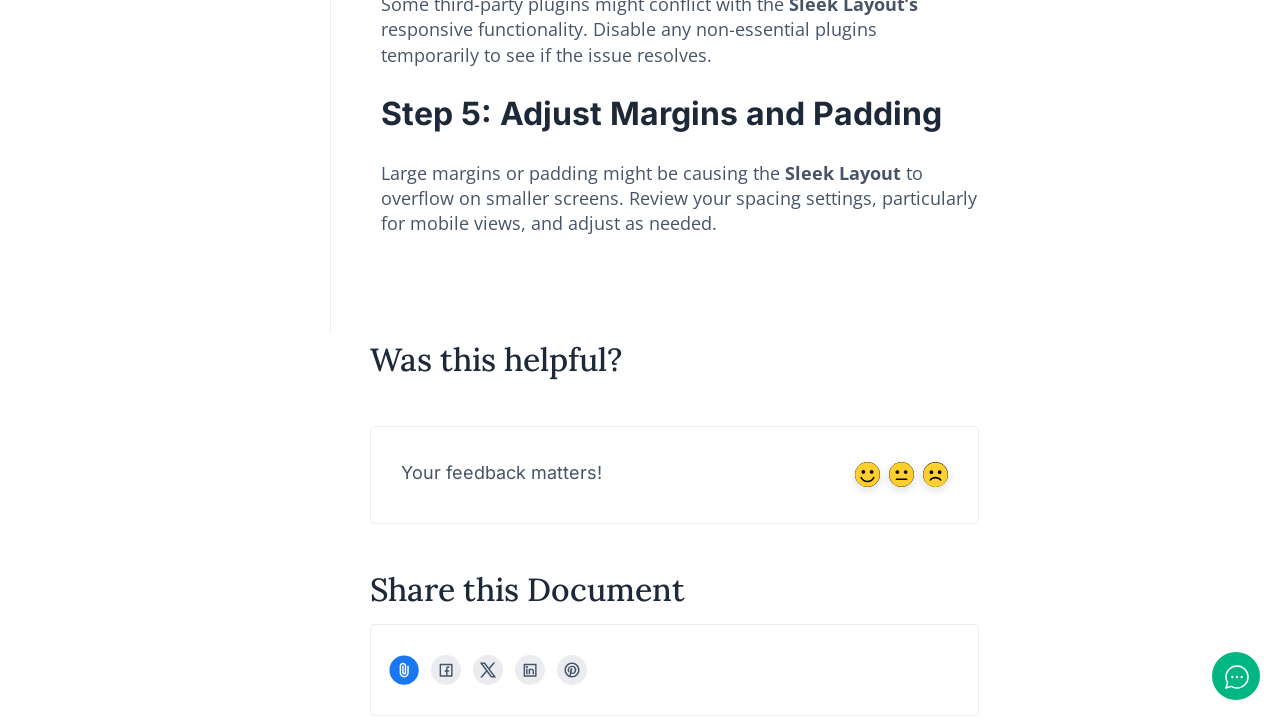

Clicked on widget container at (286, 41) on div:nth-child(2) > .elementor-widget-container > div
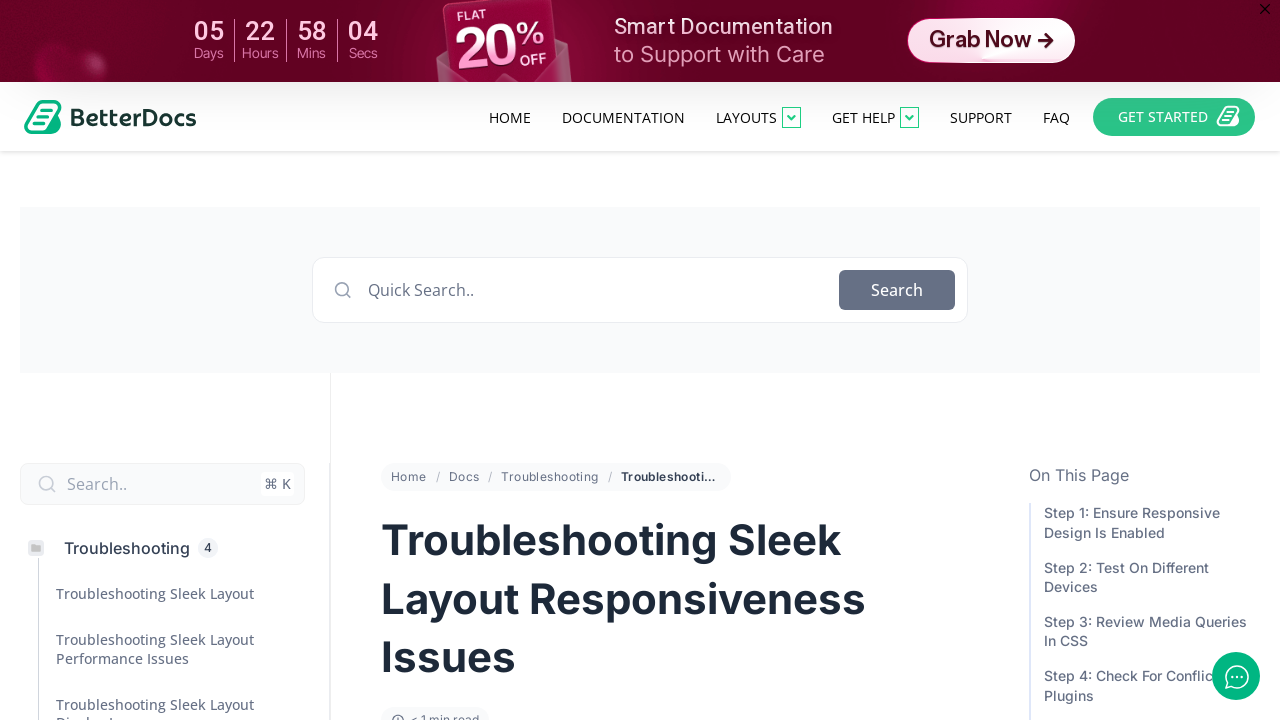

Clicked on 'Your feedback matters!' heading at (502, 360) on internal:role=heading[name="Your feedback matters!"i]
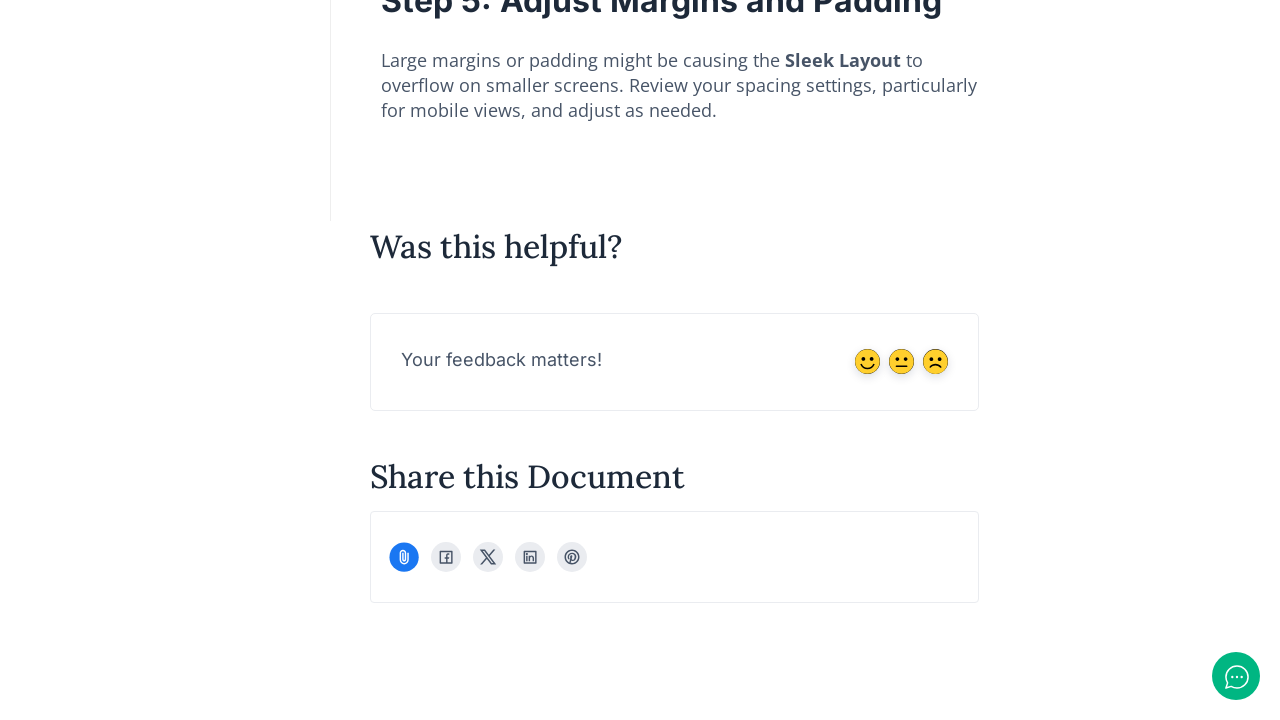

Clicked on feelings/emoji feedback option at (867, 362) on .betterdocs-feelings >> nth=0
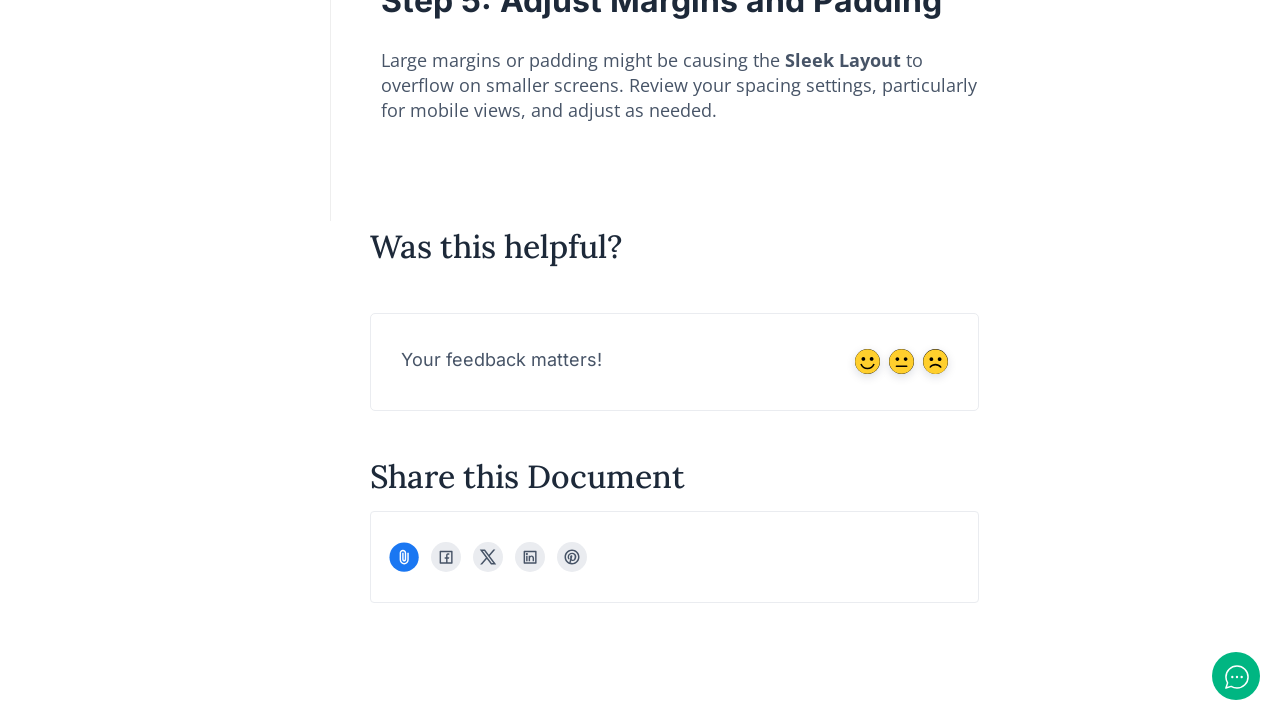

Verified thanks message appeared by clicking it at (674, 360) on internal:text="Thanks for your feedback"i
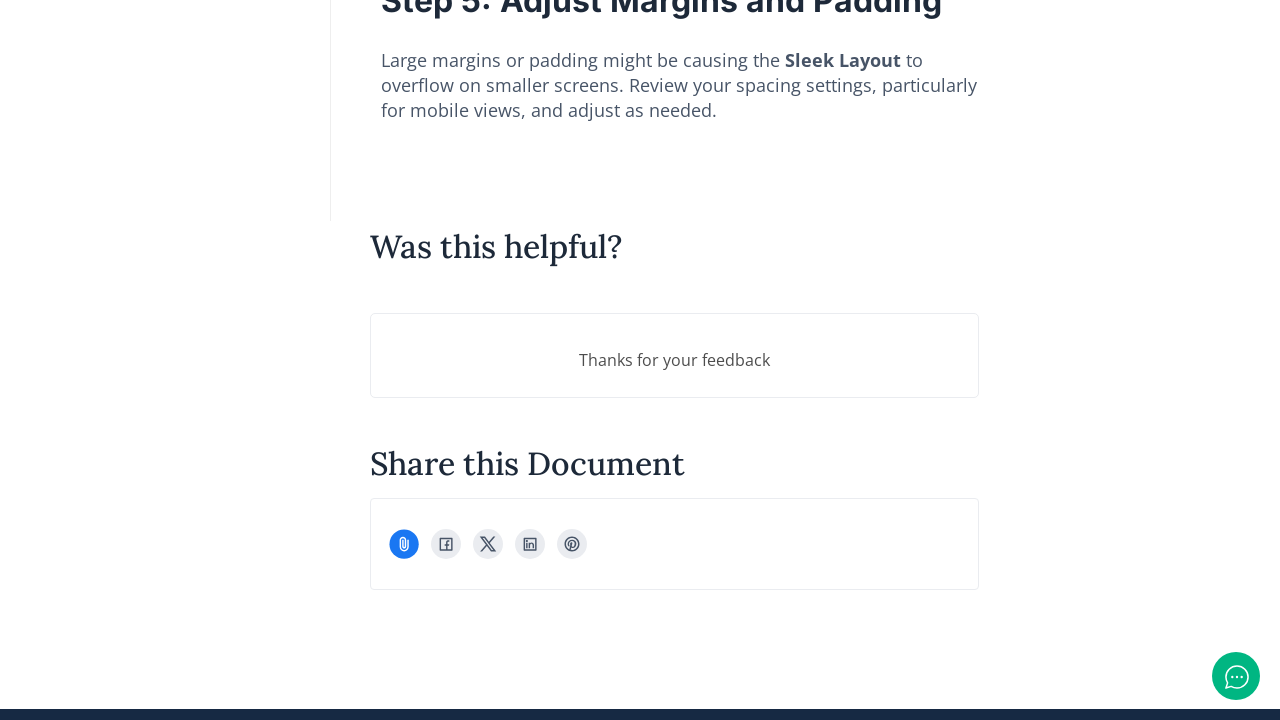

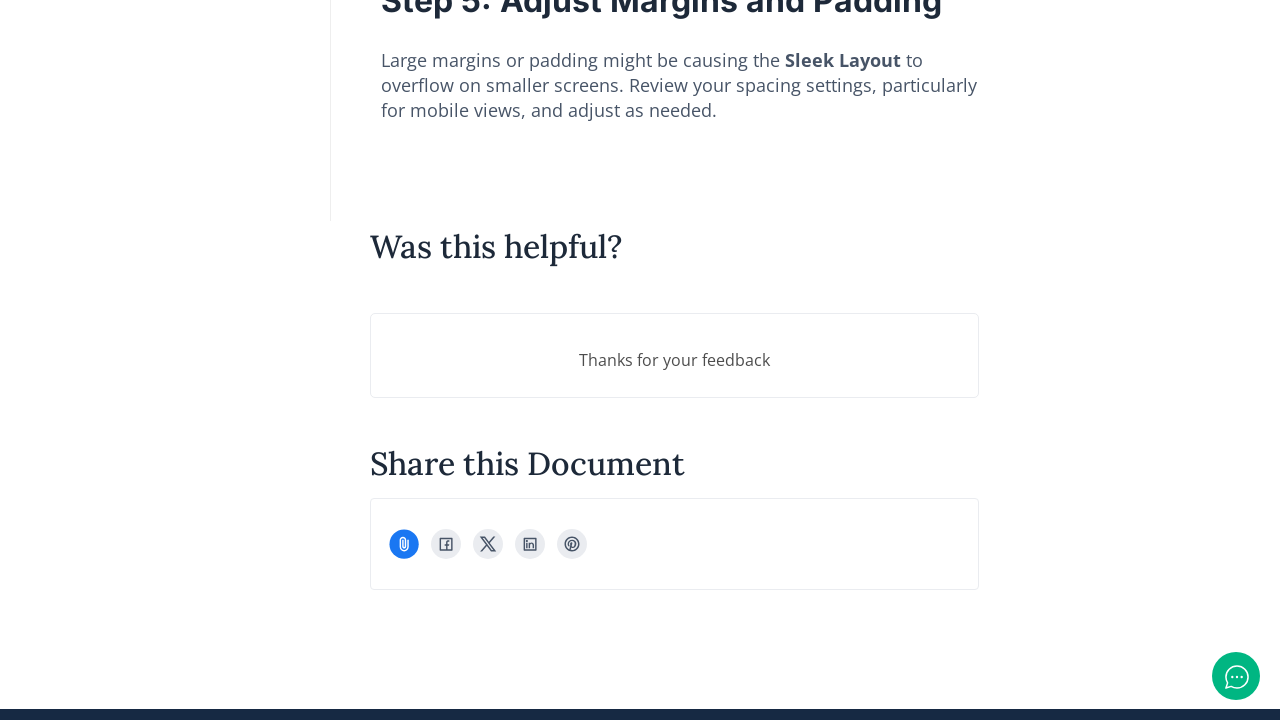